Tests dropdown functionality by navigating to the dropdown page and selecting an option from a dropdown menu using its value attribute.

Starting URL: https://the-internet.herokuapp.com/

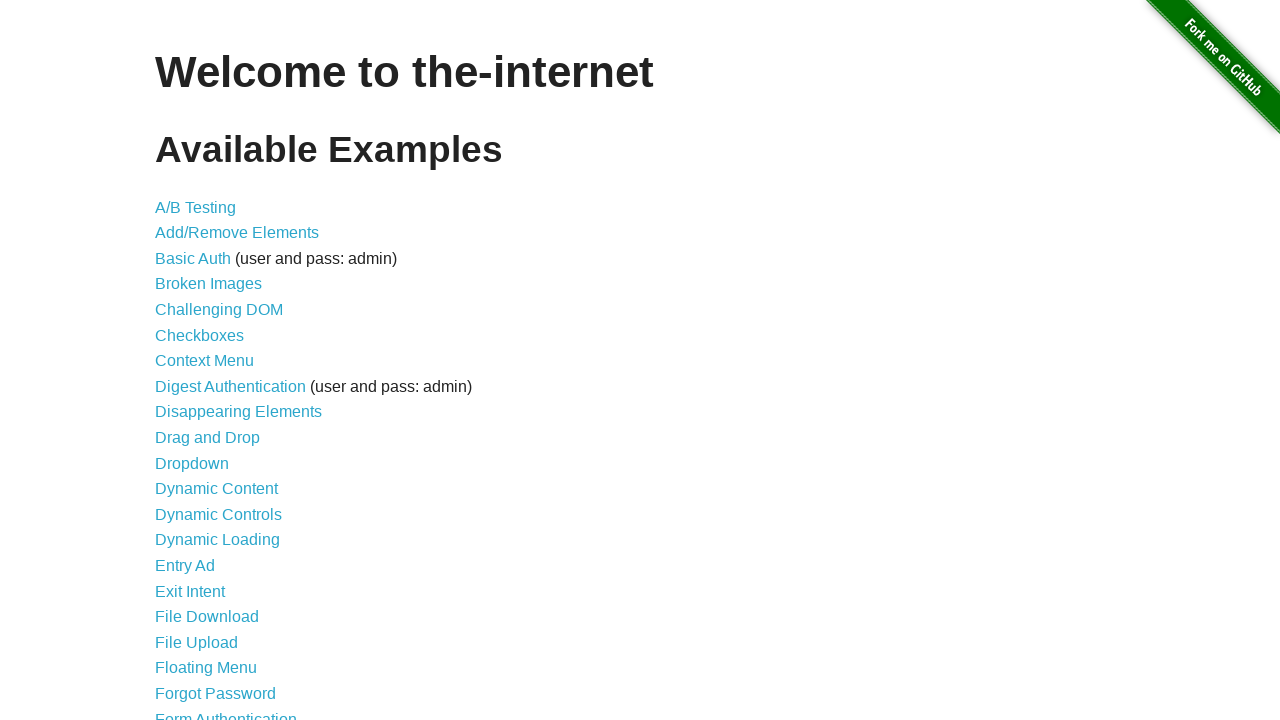

Clicked on the Dropdown link to navigate to dropdown page at (192, 463) on xpath=//*[@id='content']/ul/li[11]/a
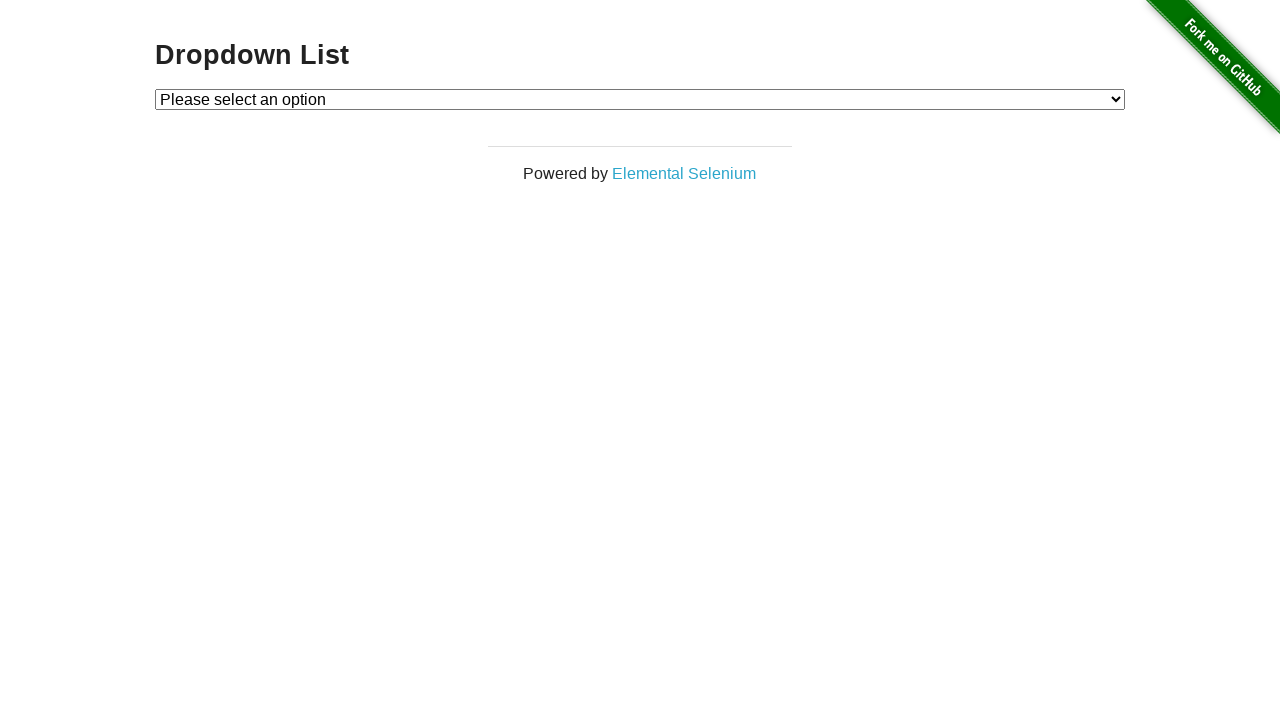

Dropdown page loaded and dropdown selector is visible
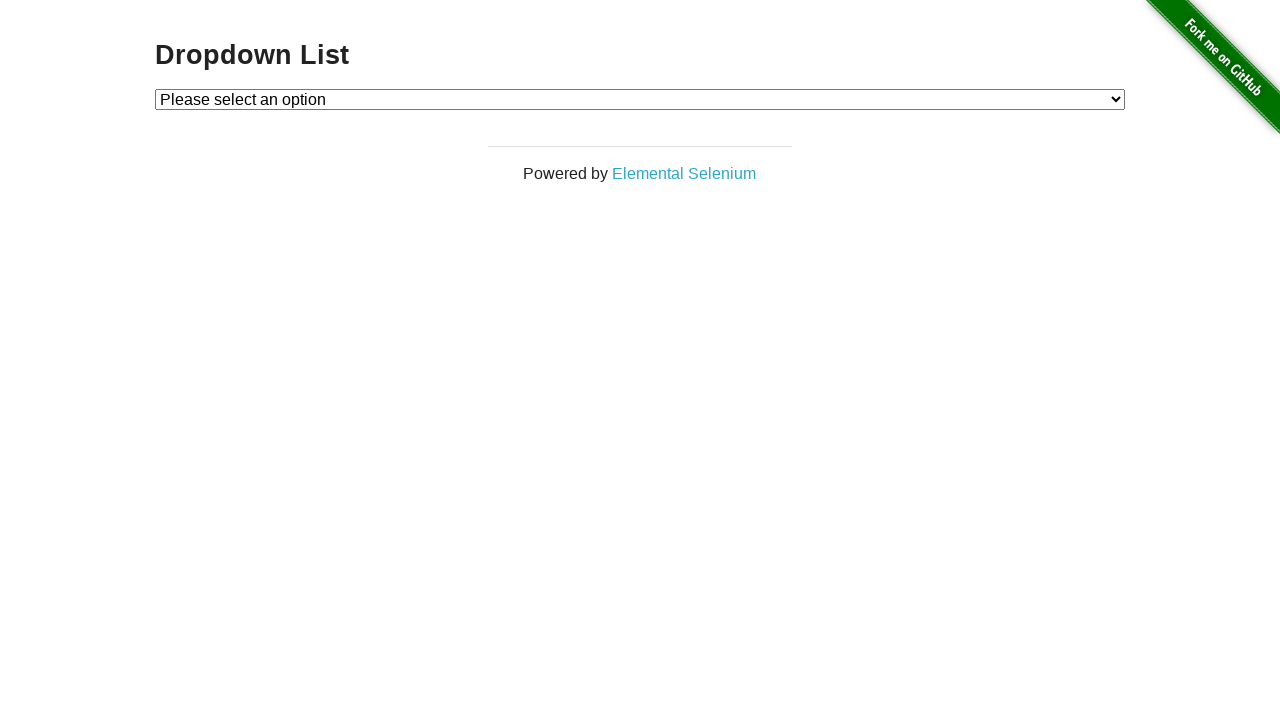

Selected option 2 from the dropdown menu on #dropdown
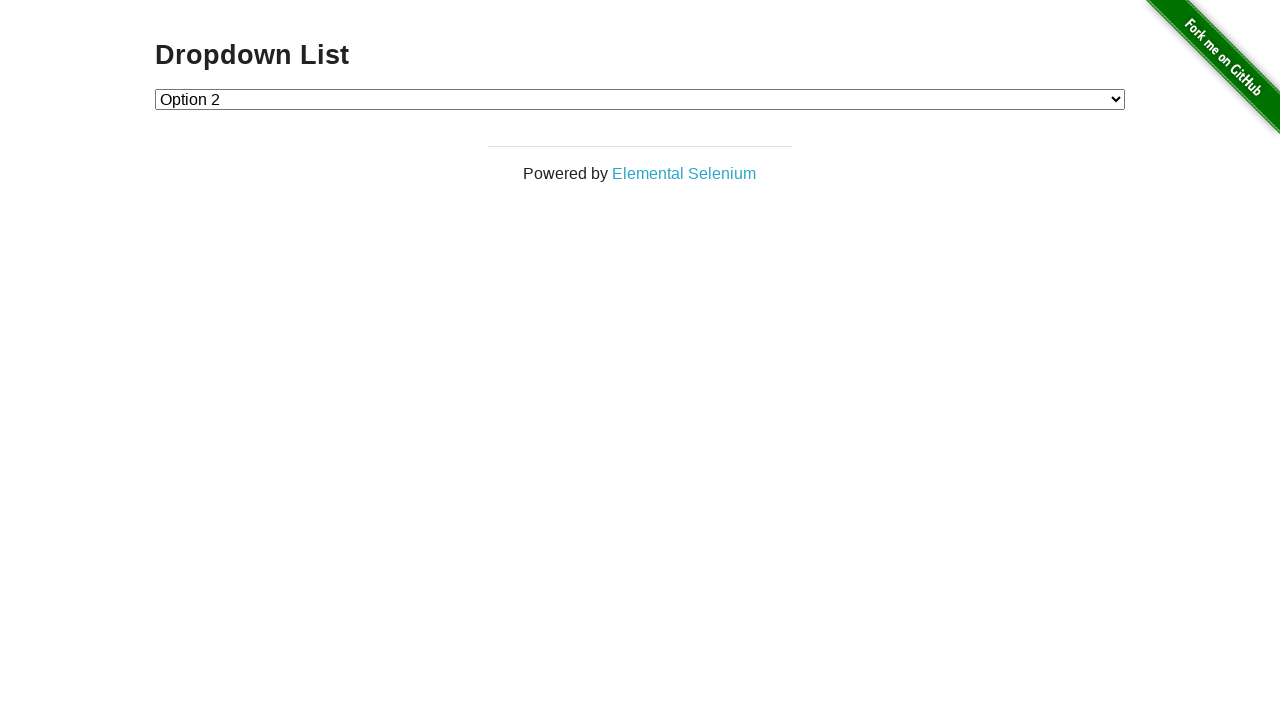

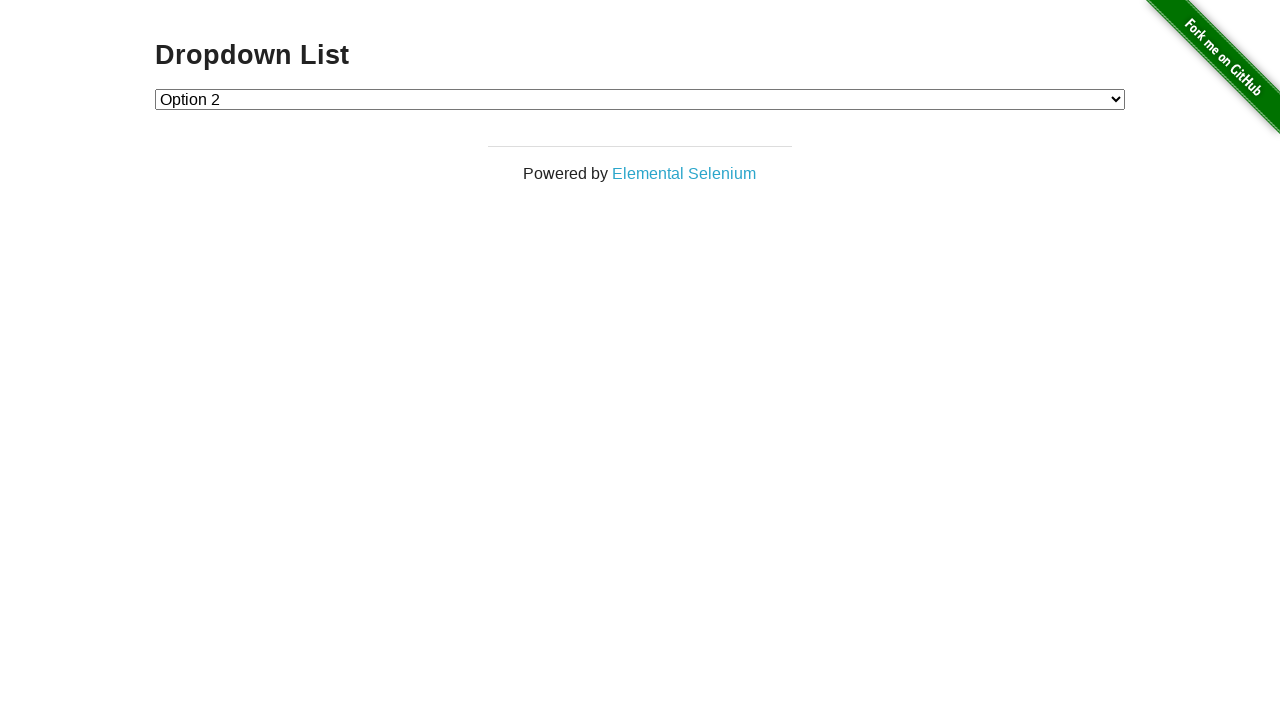